Tests various UI controls including dropdowns, radio buttons, checkboxes, and popup handling on the login page

Starting URL: https://rahulshettyacademy.com/loginpagePractise/

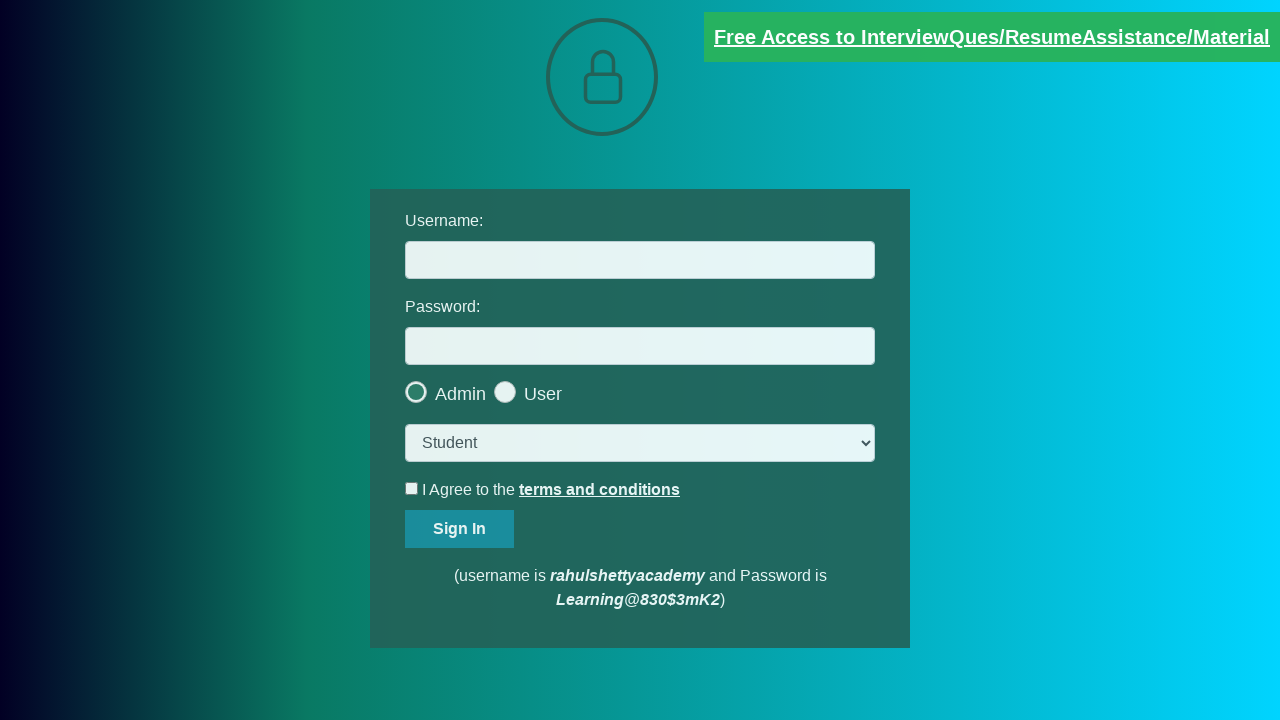

Filled username field with 'rahulshettyacademy' on input[name=username]
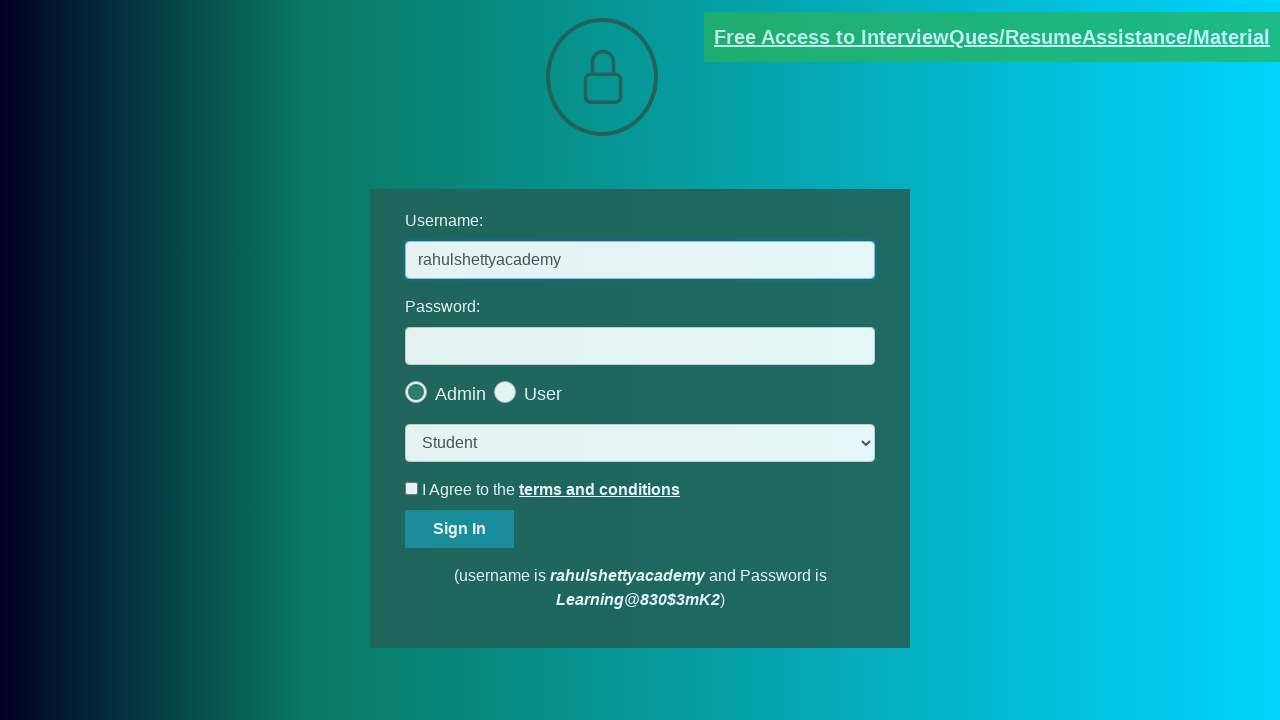

Filled password field with 'learning' on input[name=password]
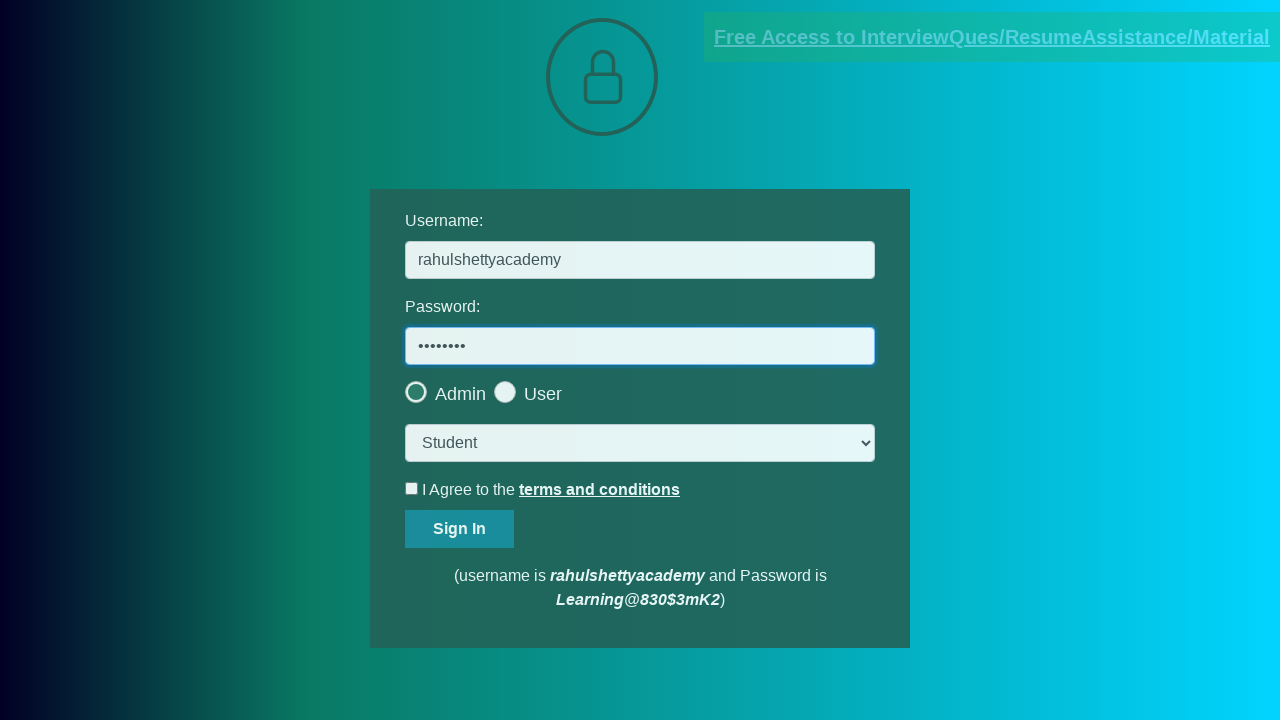

Selected 'teach' option from dropdown on select.form-control
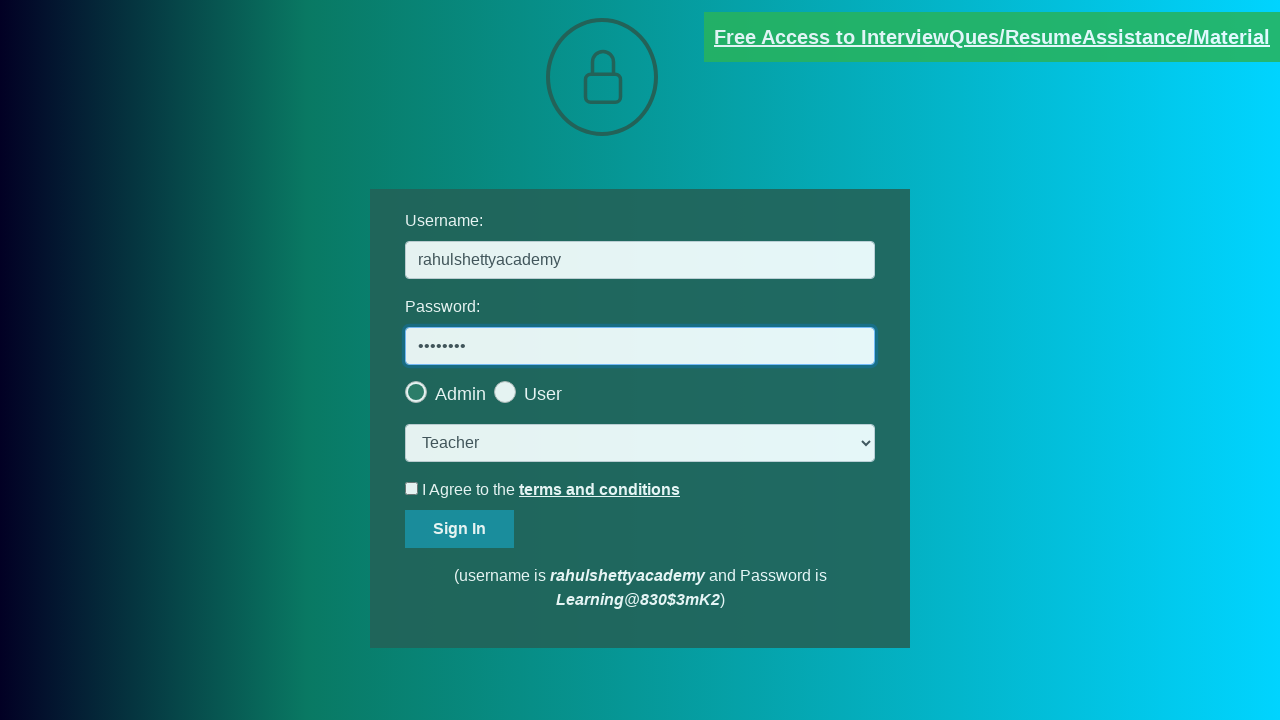

Clicked 'user' radio button at (568, 387) on [value="user"]
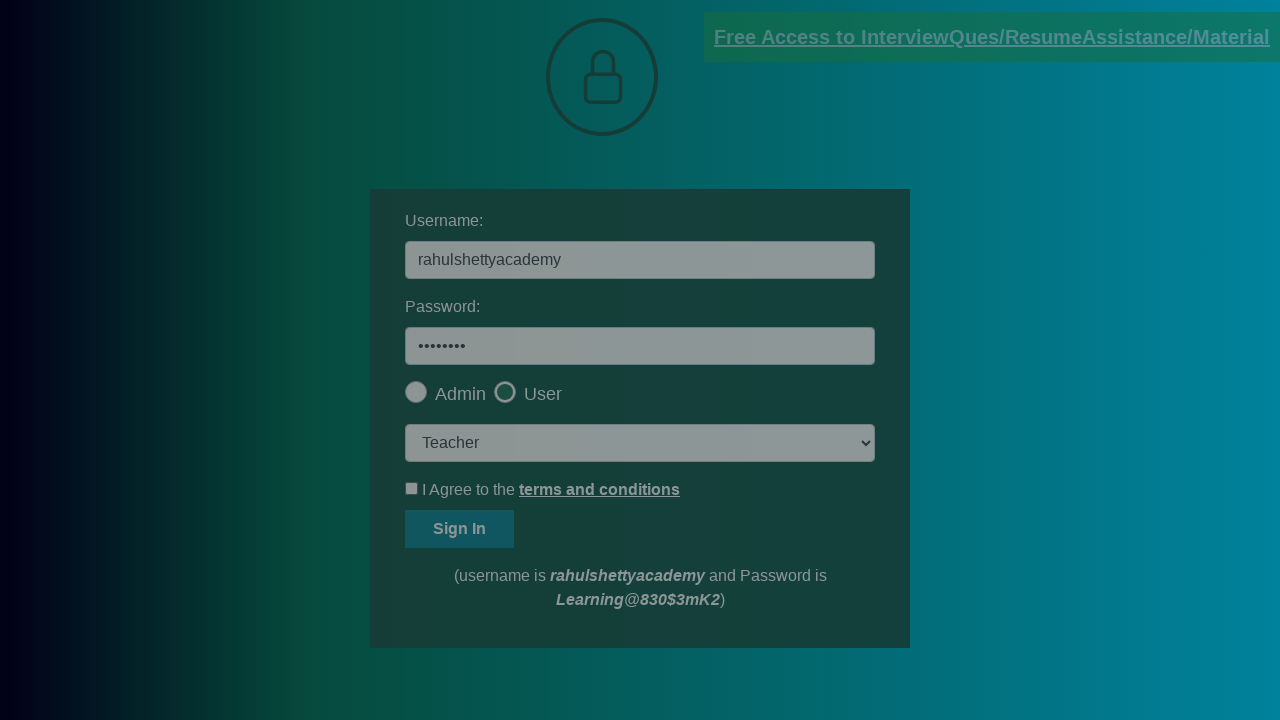

Clicked OK button to dismiss popup at (698, 144) on #okayBtn
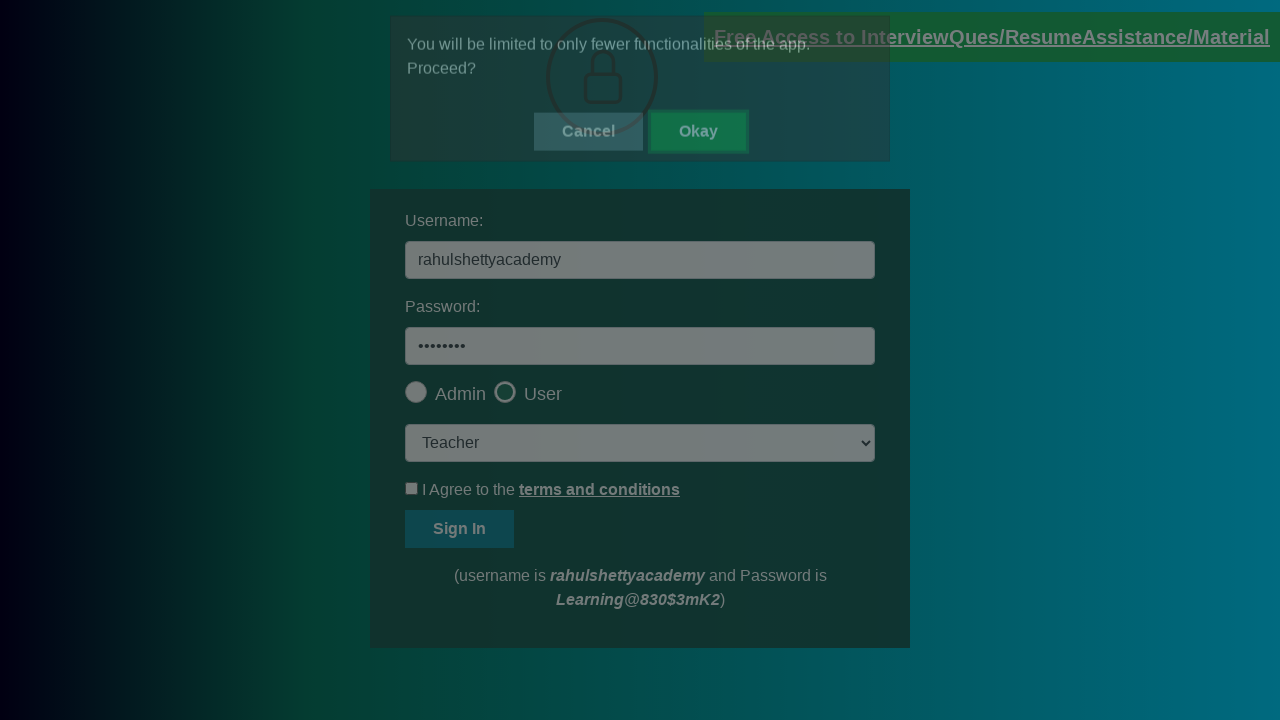

Verified 'user' radio button is checked
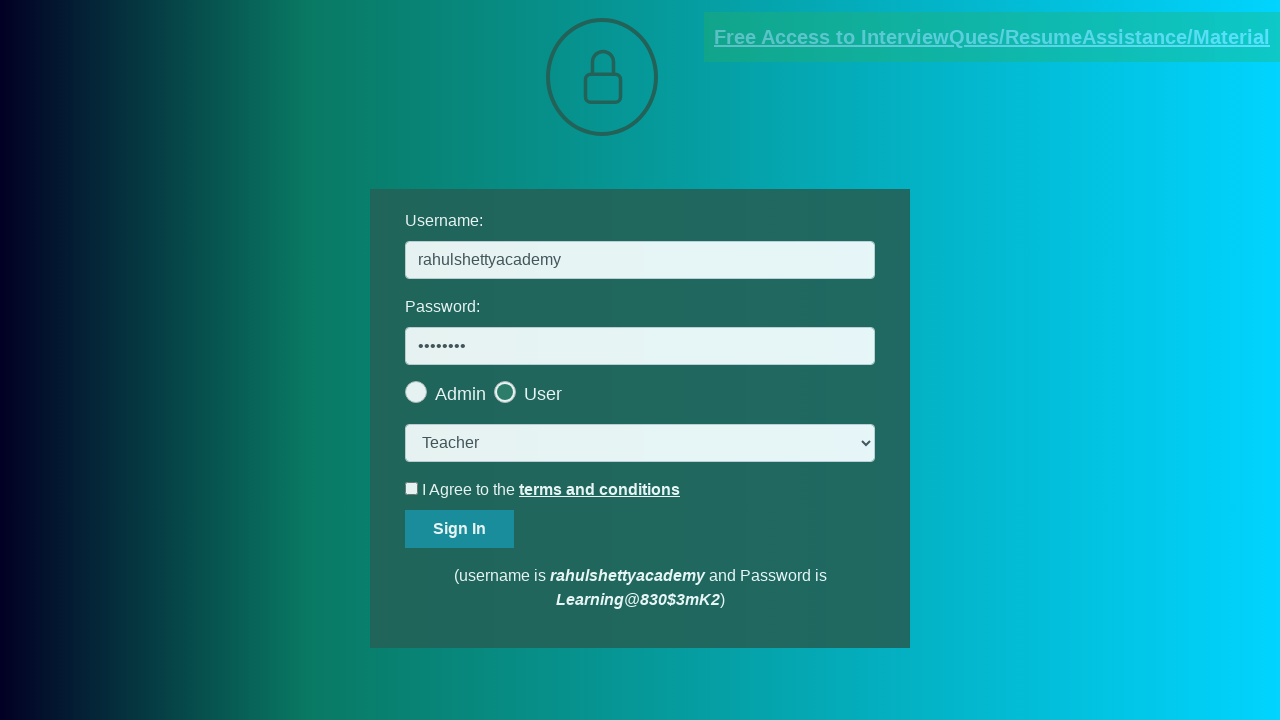

Clicked terms checkbox at (412, 488) on #terms
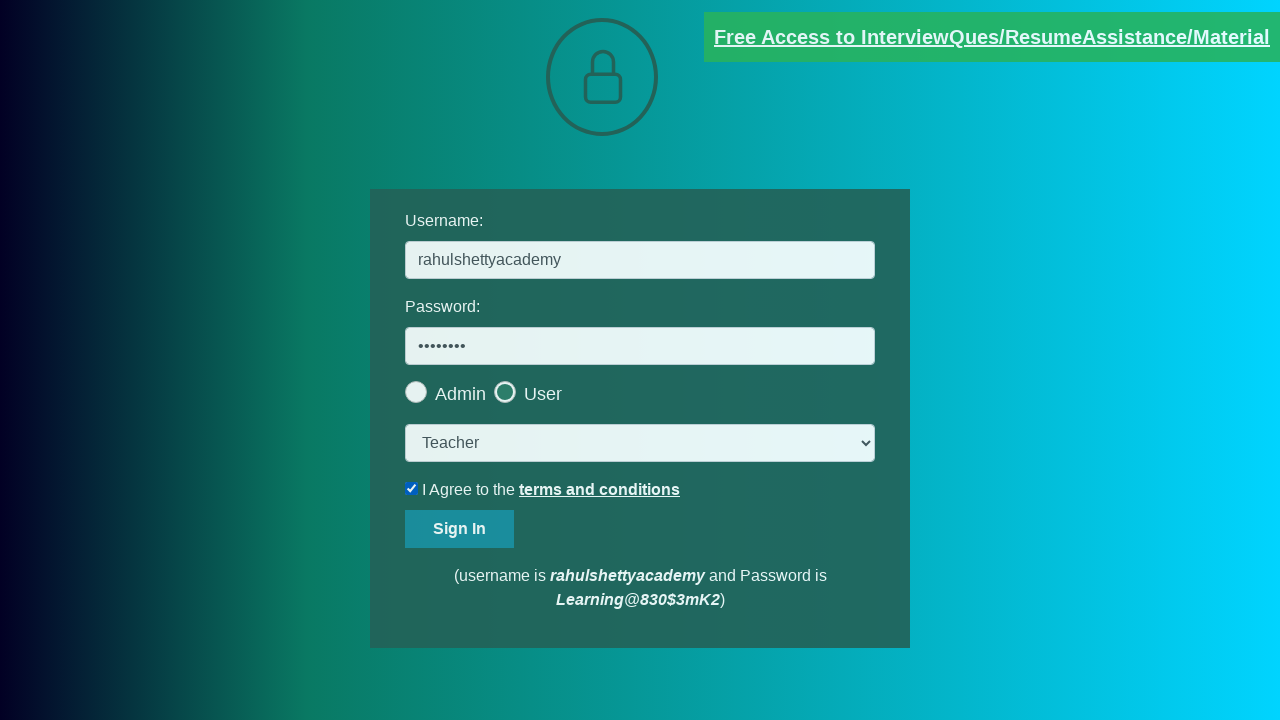

Verified terms checkbox is checked
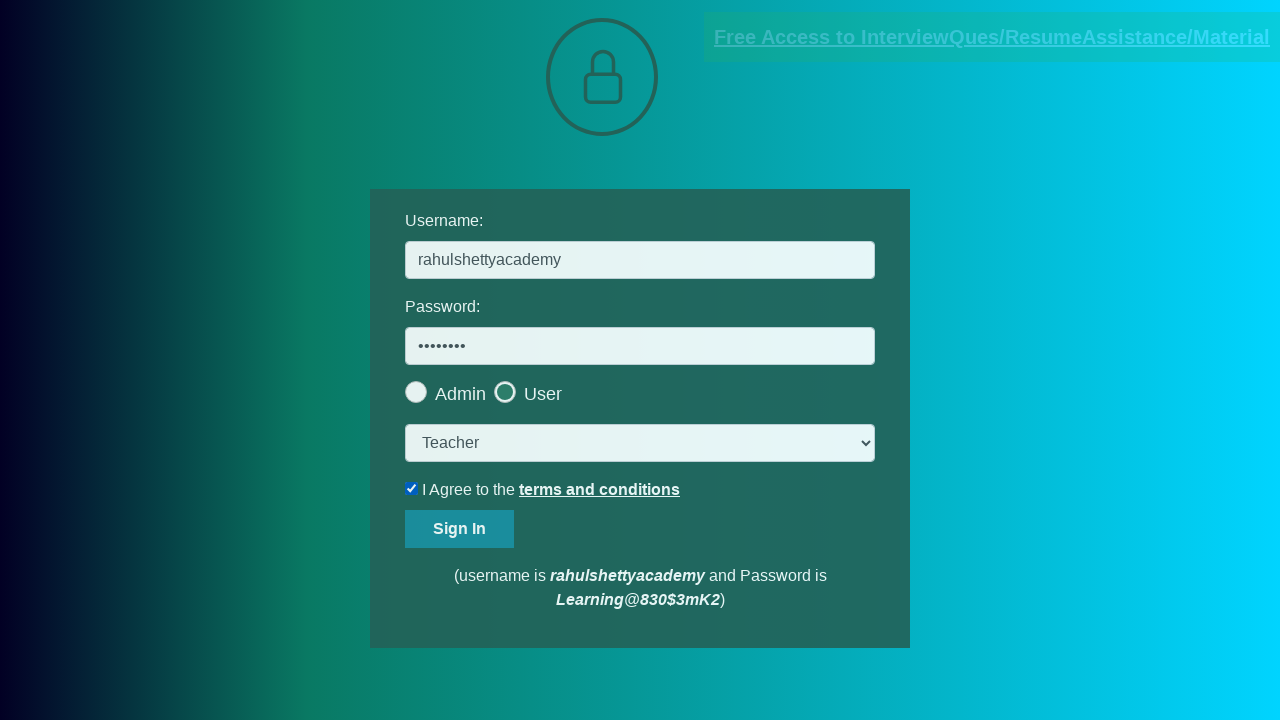

Unchecked terms checkbox at (412, 488) on #terms
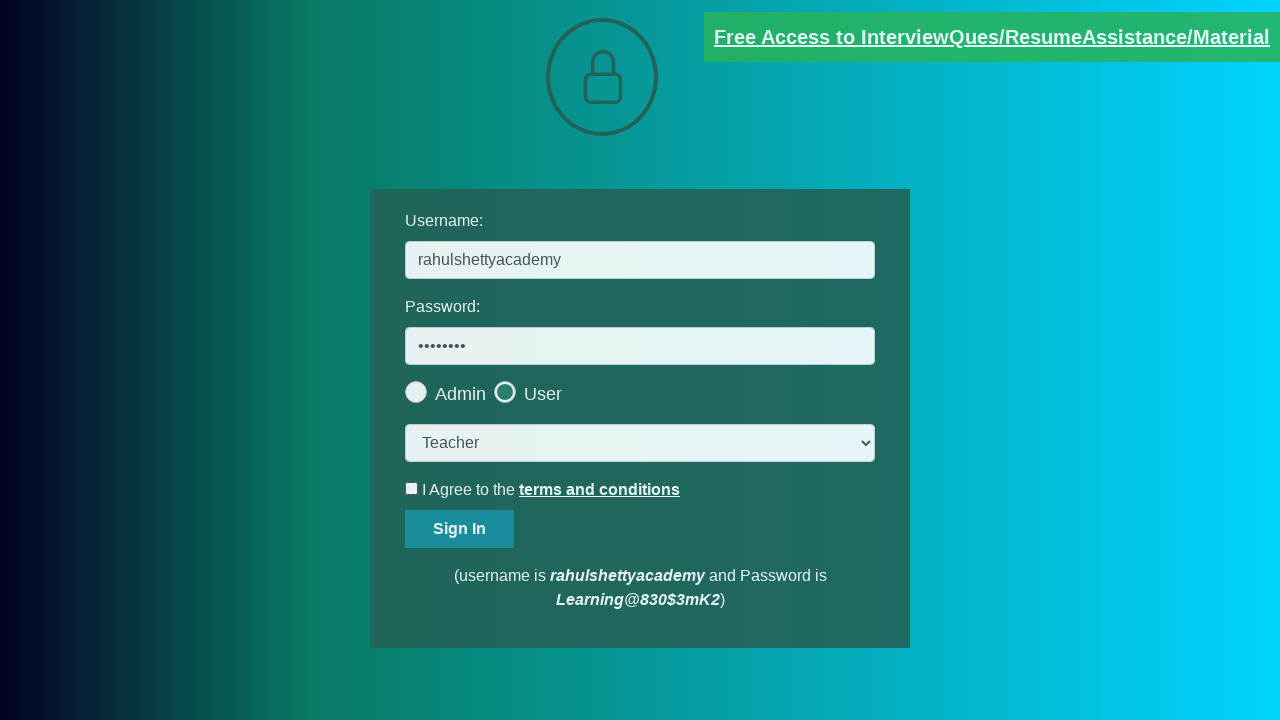

Verified terms checkbox is unchecked
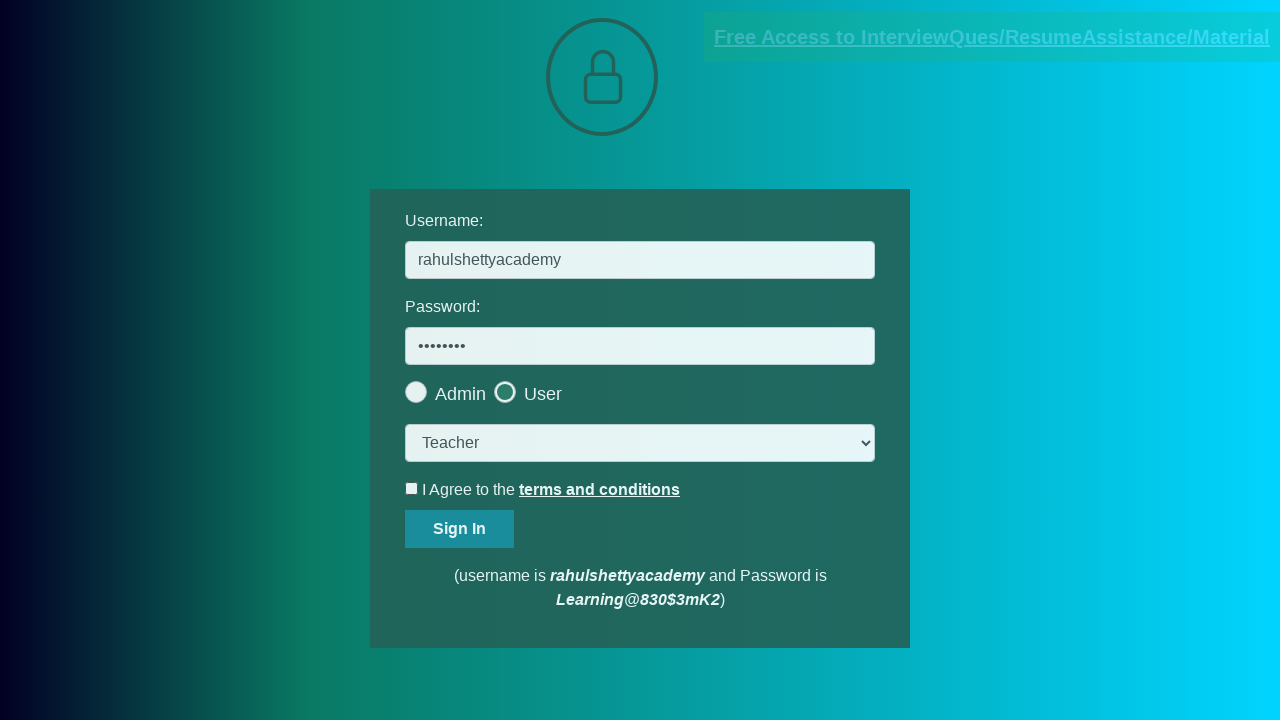

Verified blinking text link has correct 'blinkingText' class attribute
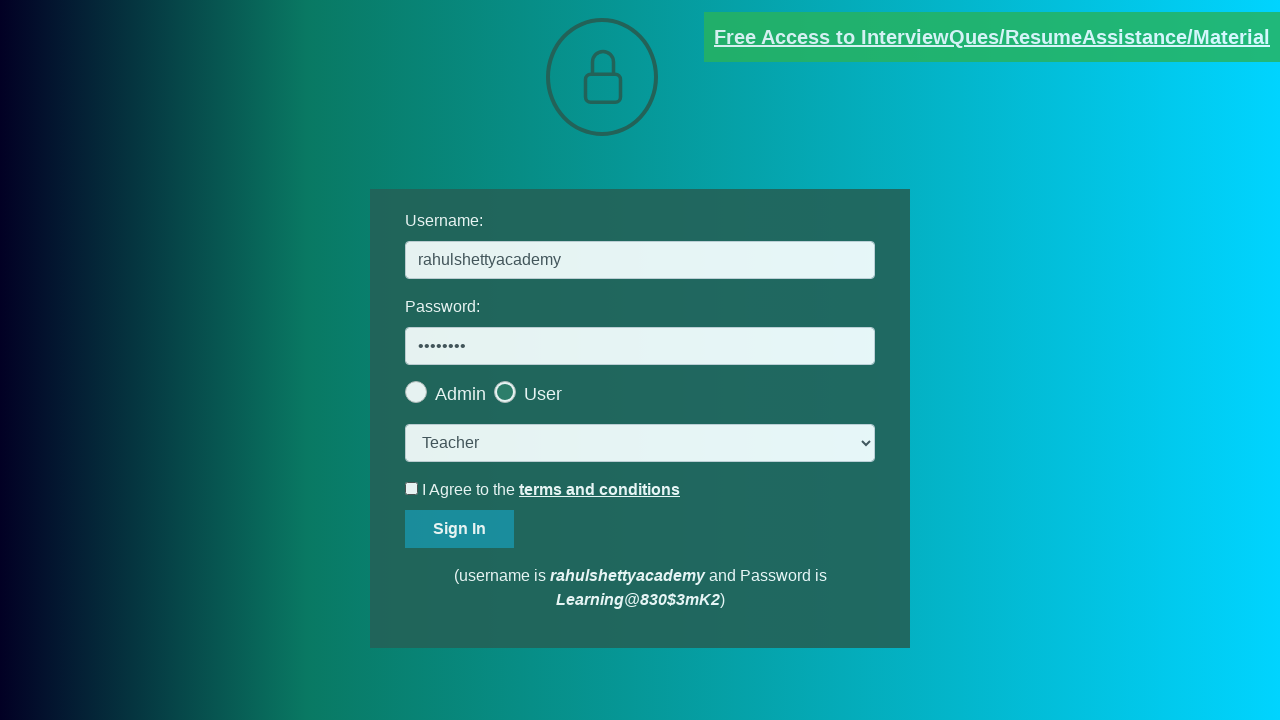

Clicked sign in button at (460, 529) on input[name=signin]
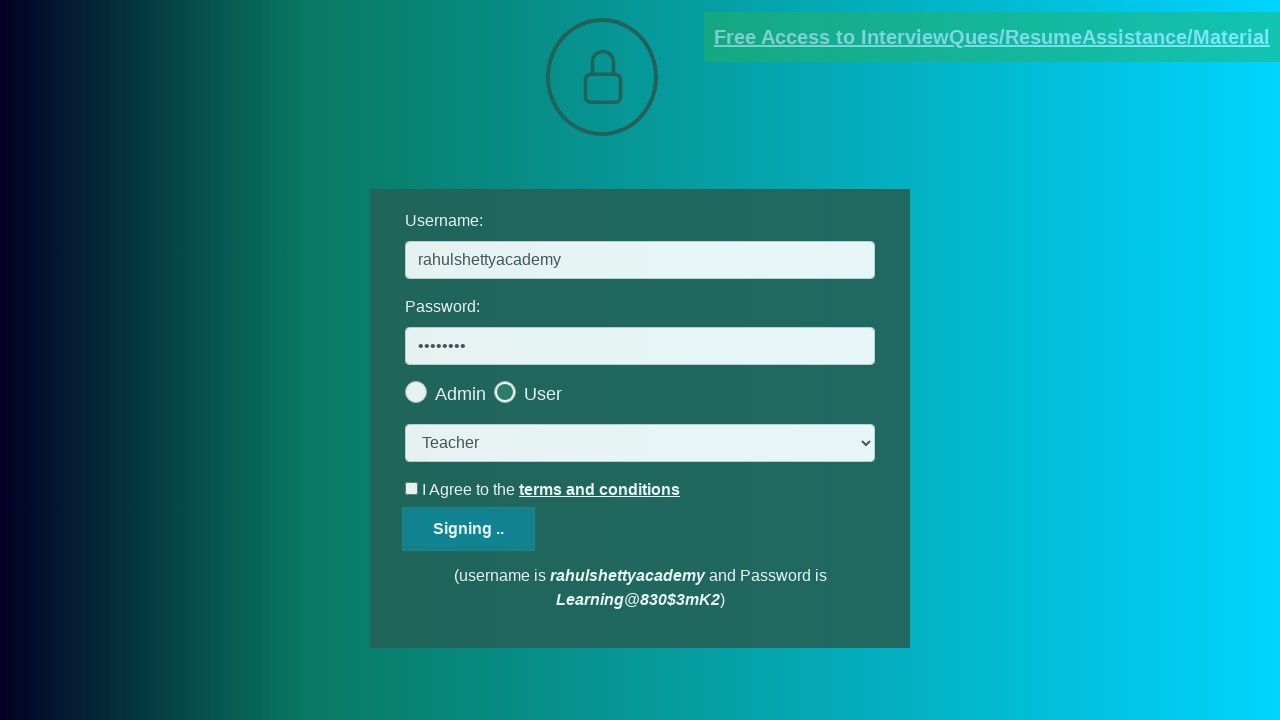

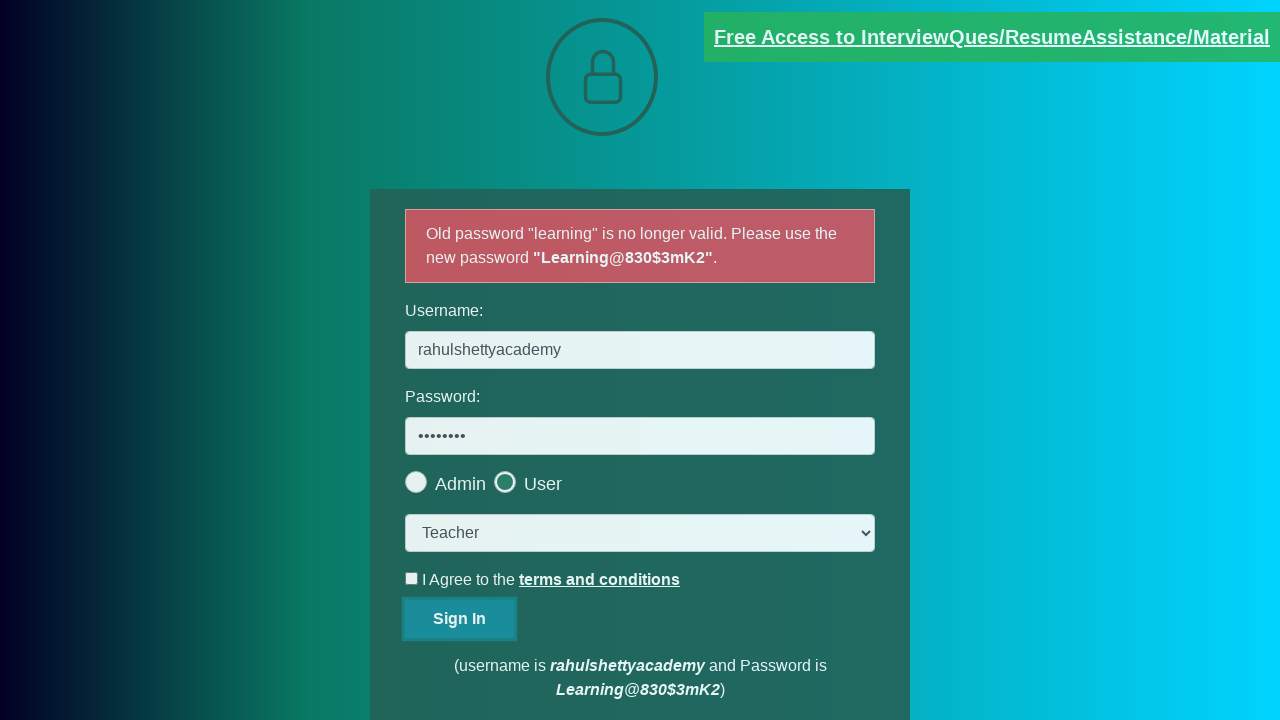